Tests window handling functionality by navigating to the windows example page and clicking the "Click Here" link which opens a new window

Starting URL: https://the-internet.herokuapp.com/

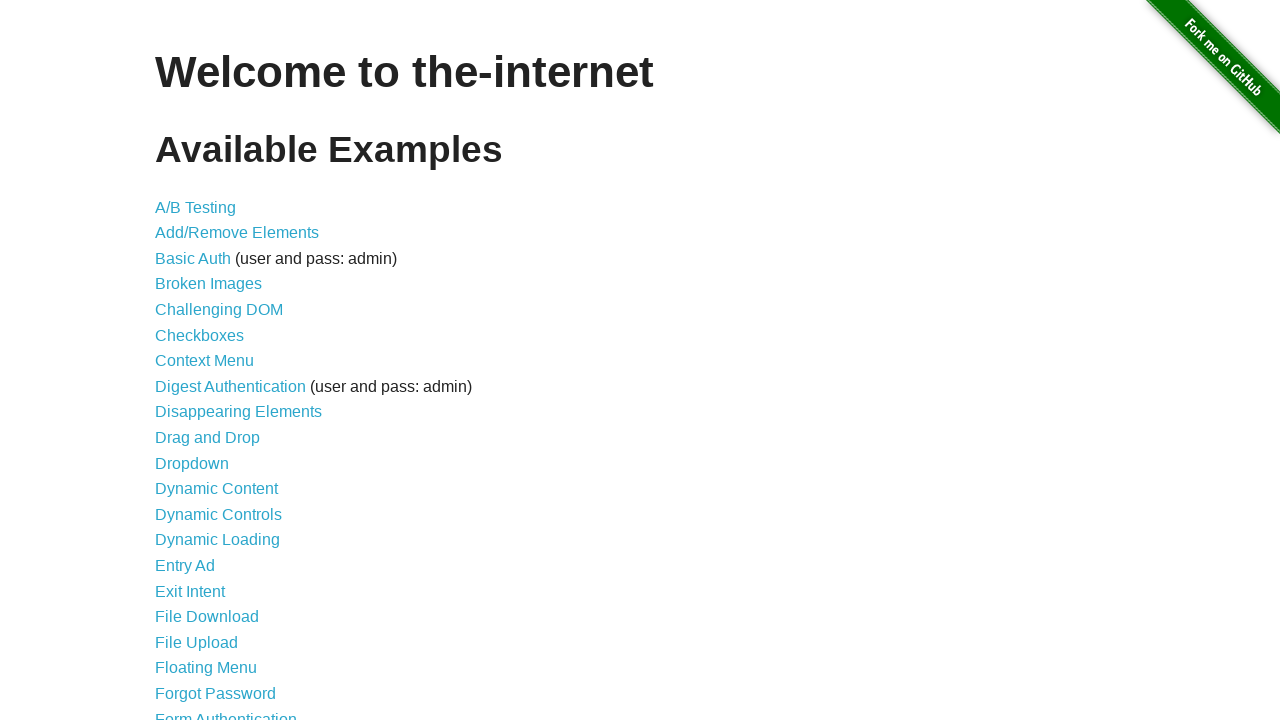

Clicked on the 'Multiple Windows' link to navigate to windows example page at (218, 369) on xpath=//ul/li/a[@href='/windows']
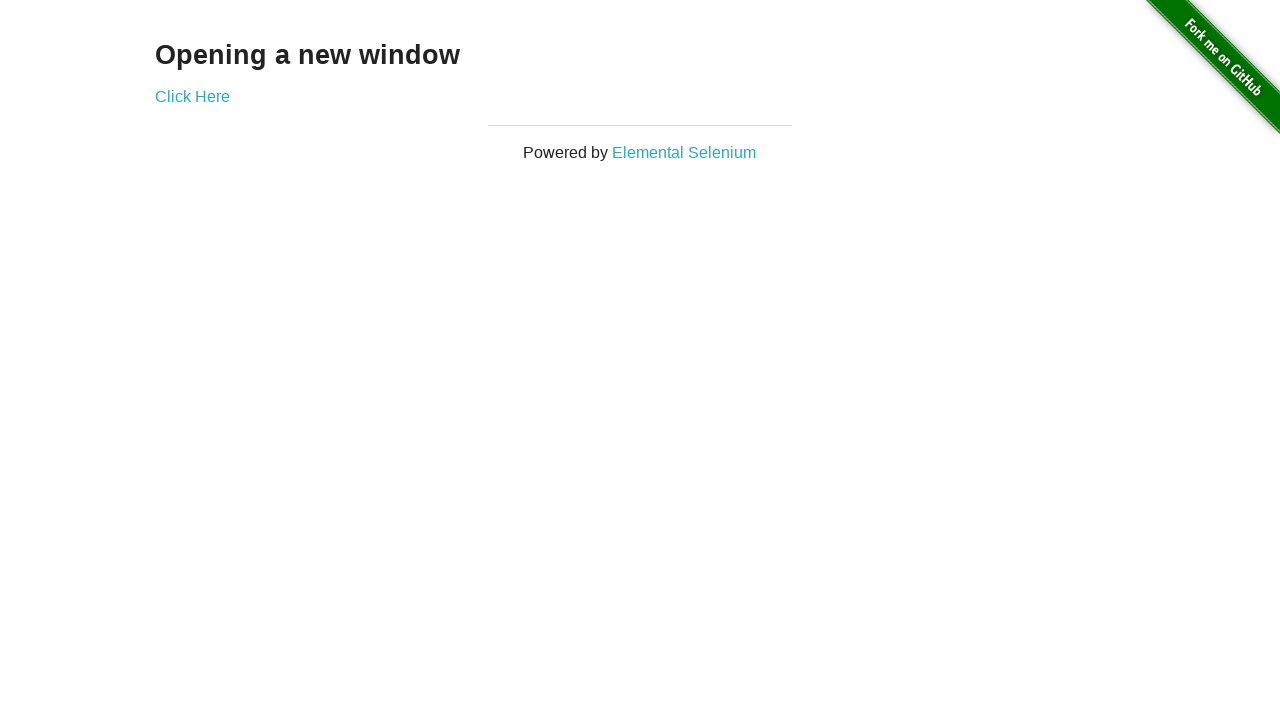

Waited for 'Click Here' link to be present on the page
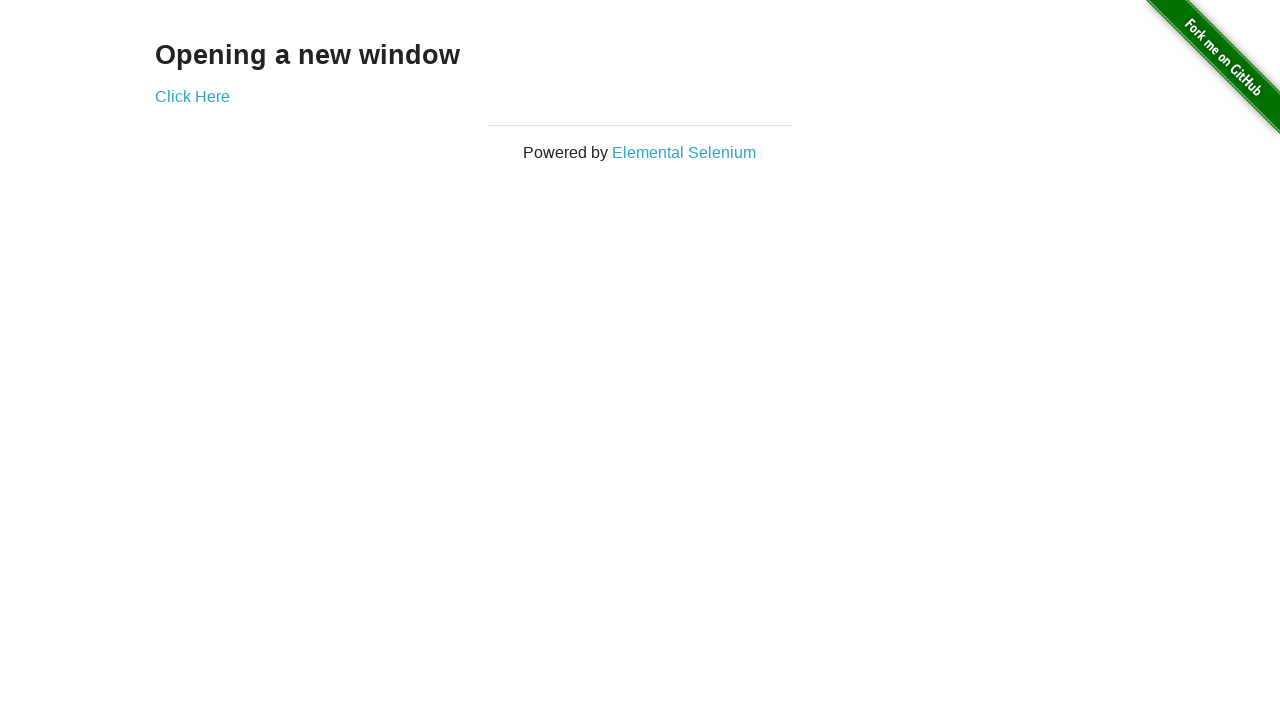

Clicked on the 'Click Here' link to open a new window at (192, 96) on xpath=//a[text()='Click Here']
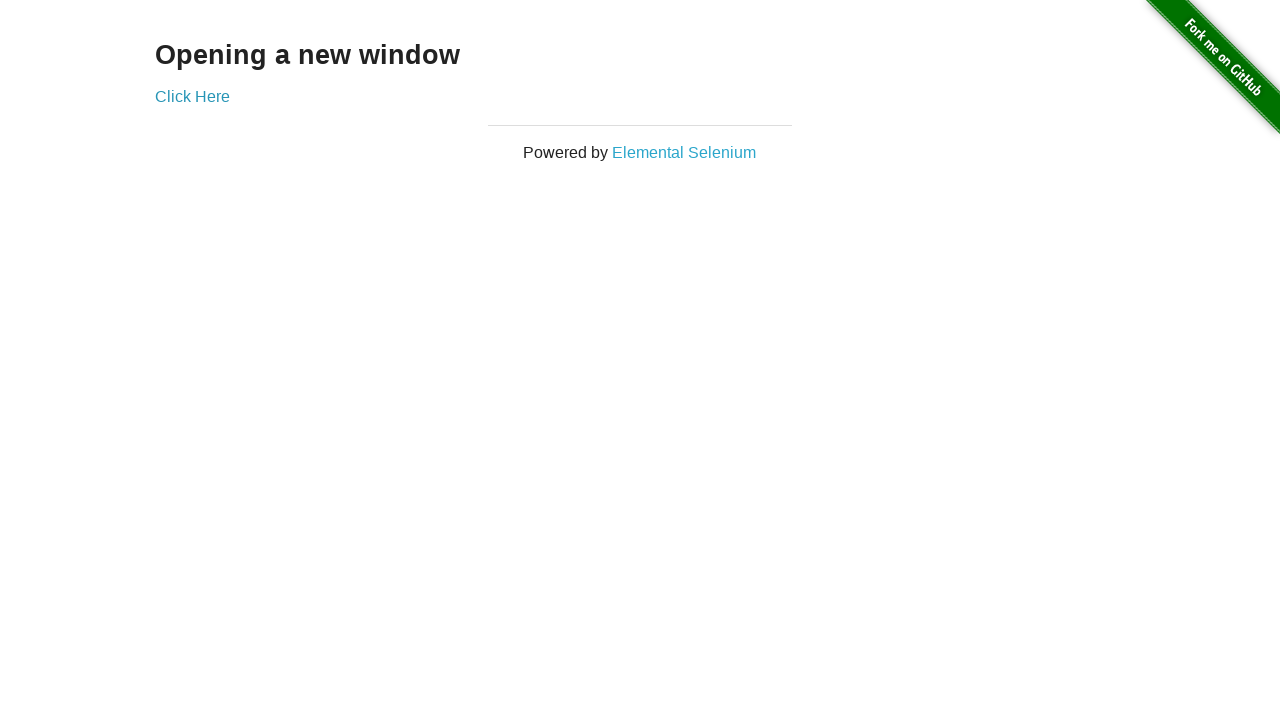

Waited for new window to fully open
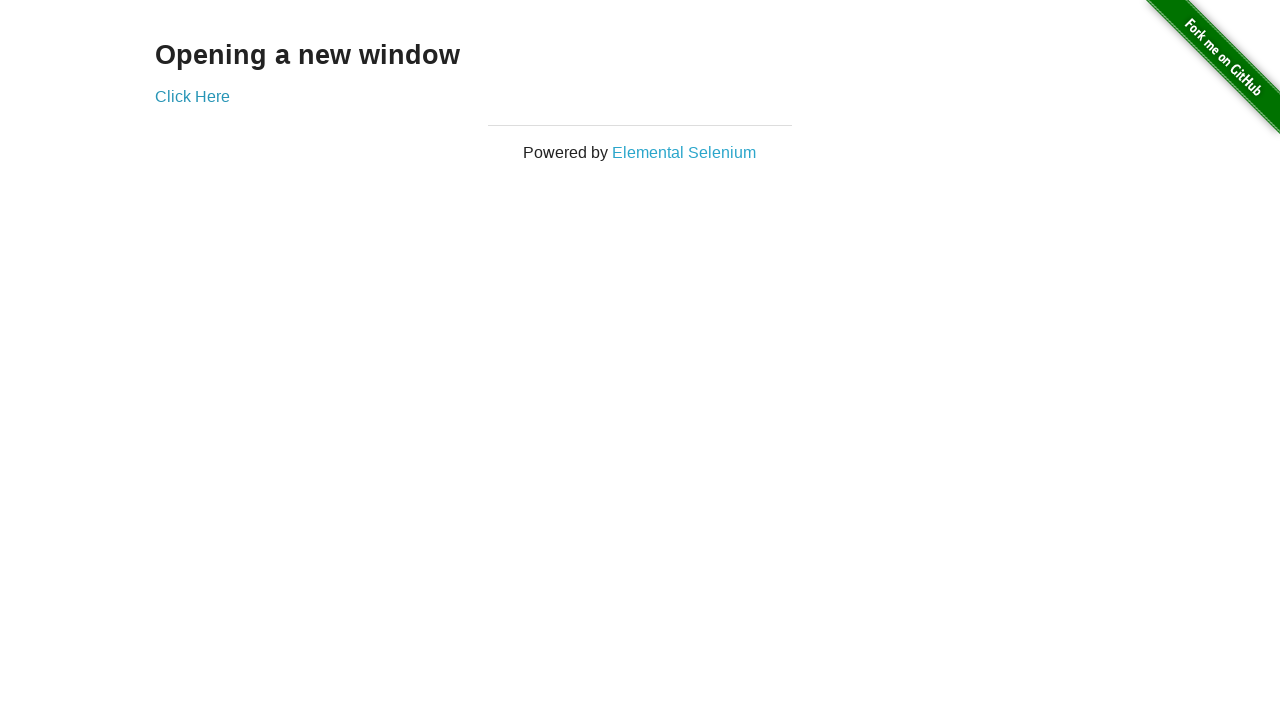

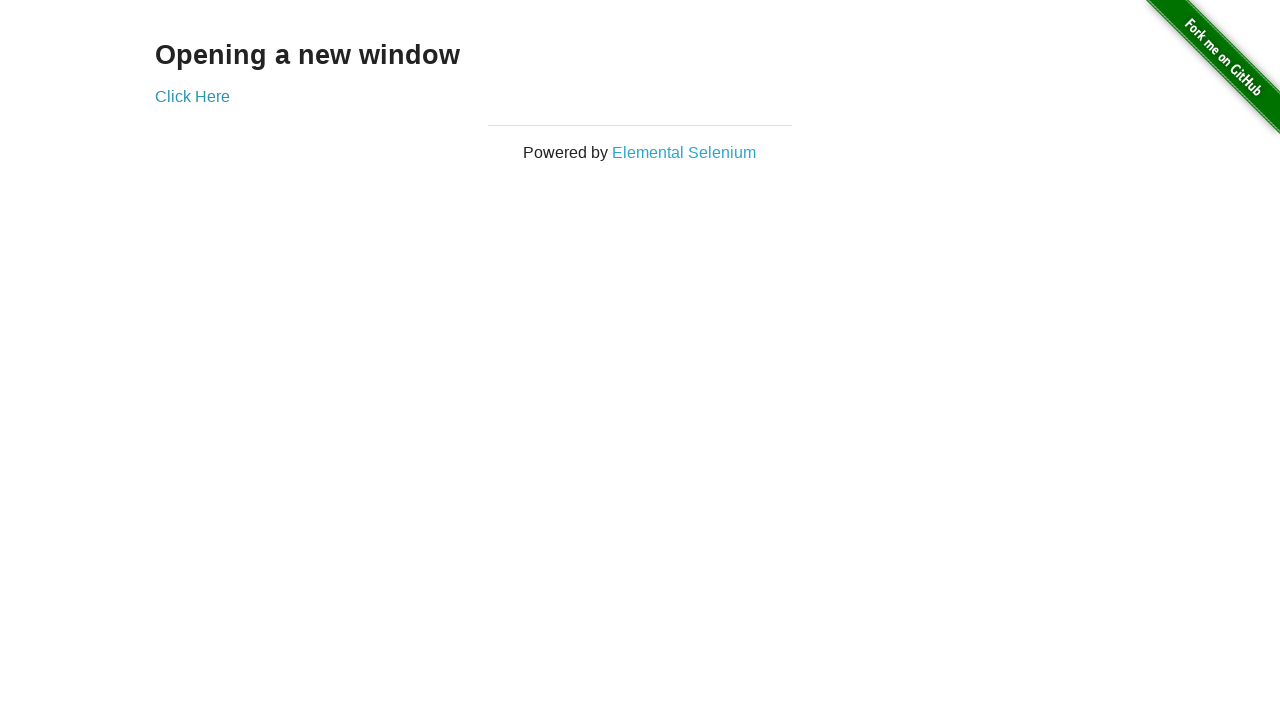